Tests checkbox selection functionality by clicking on a checkbox and verifying its selected state

Starting URL: https://demo.automationtesting.in/Register.html

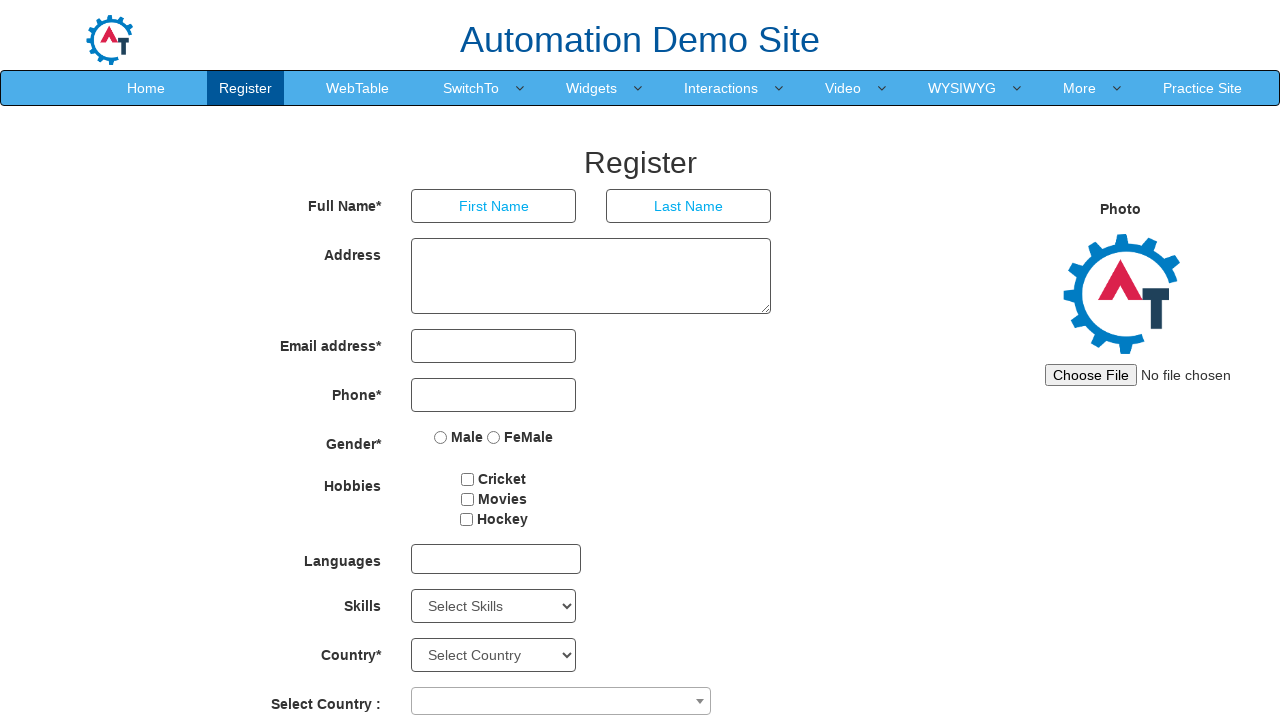

Navigated to registration page
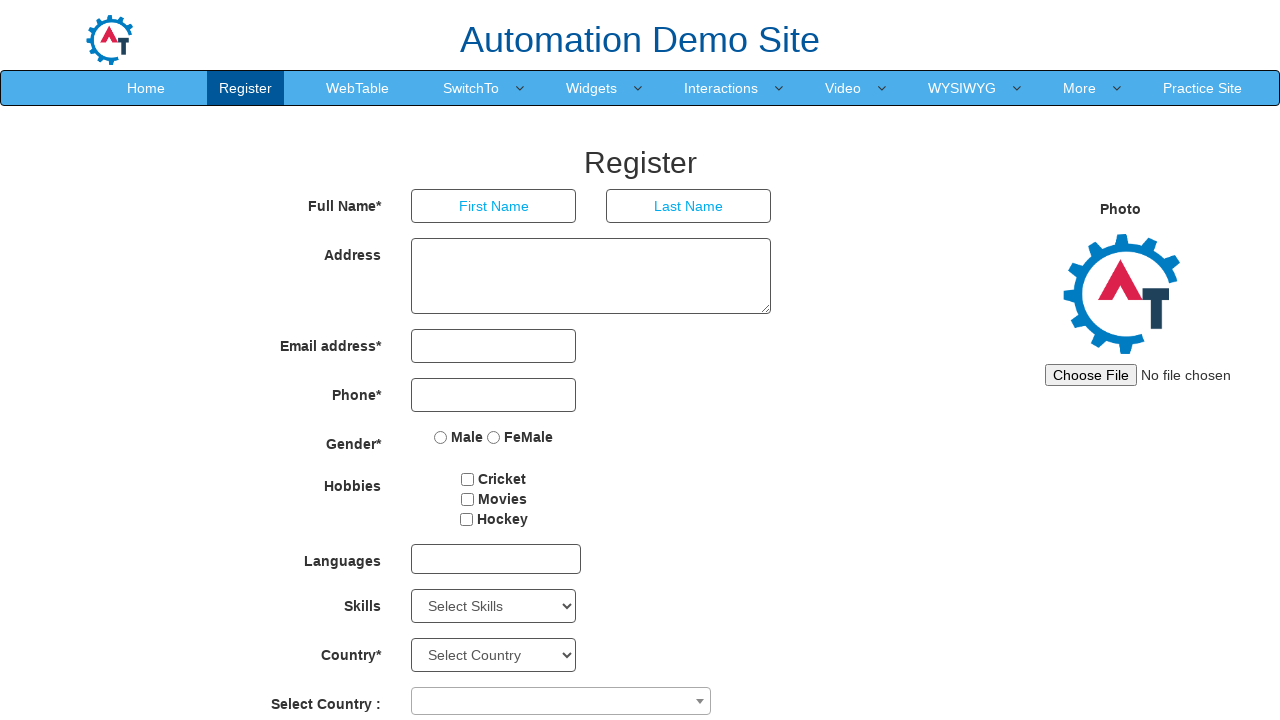

Clicked on checkbox1 at (468, 479) on xpath=//*[@id='checkbox1']
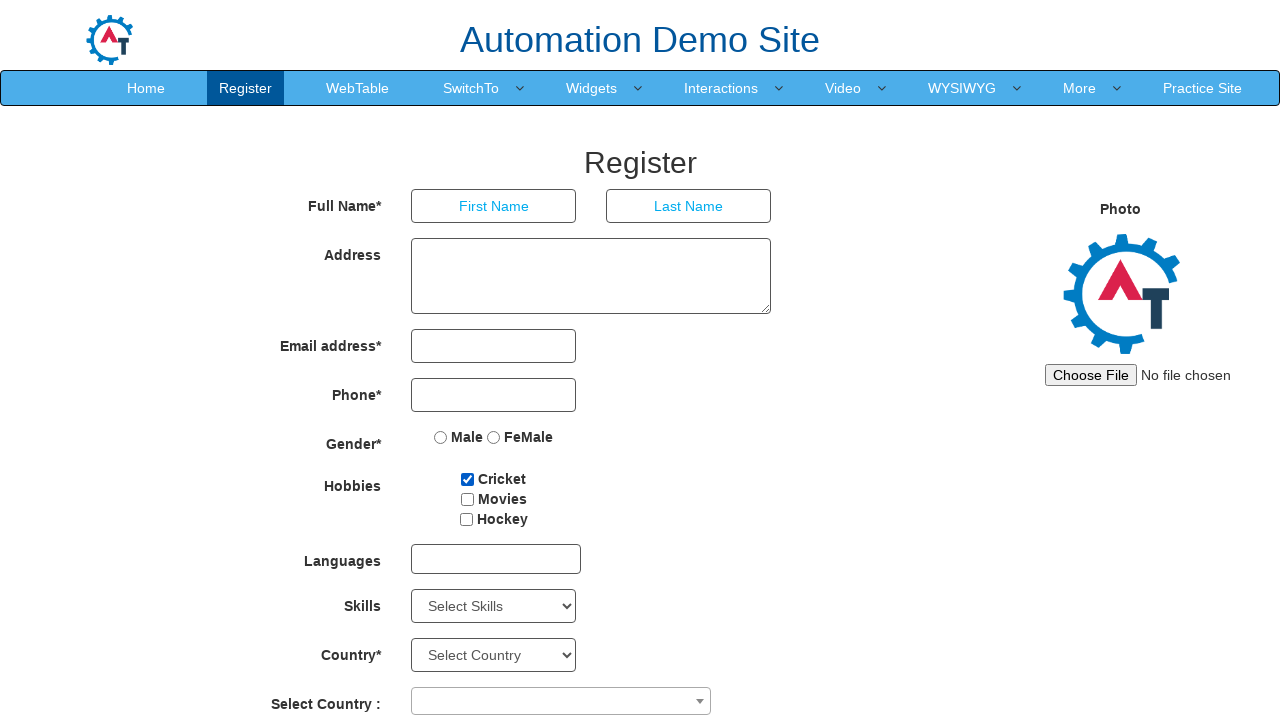

Located checkbox1 element
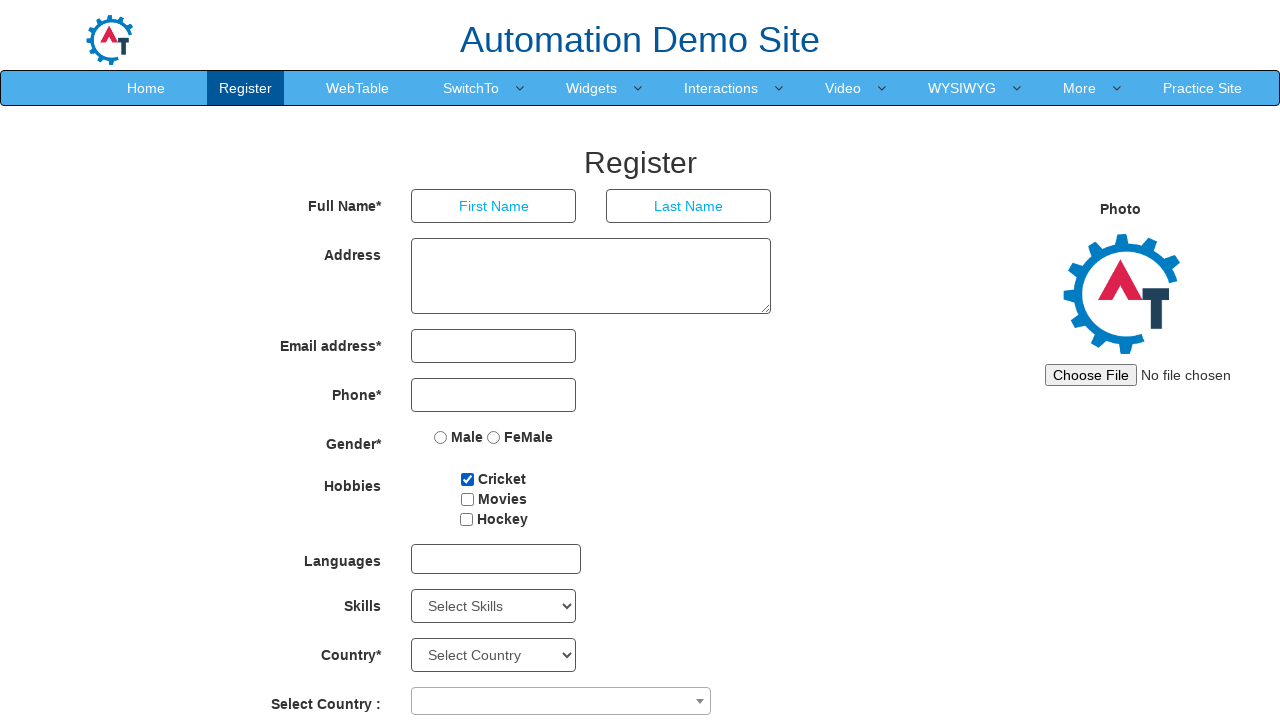

Verified checkbox1 is selected
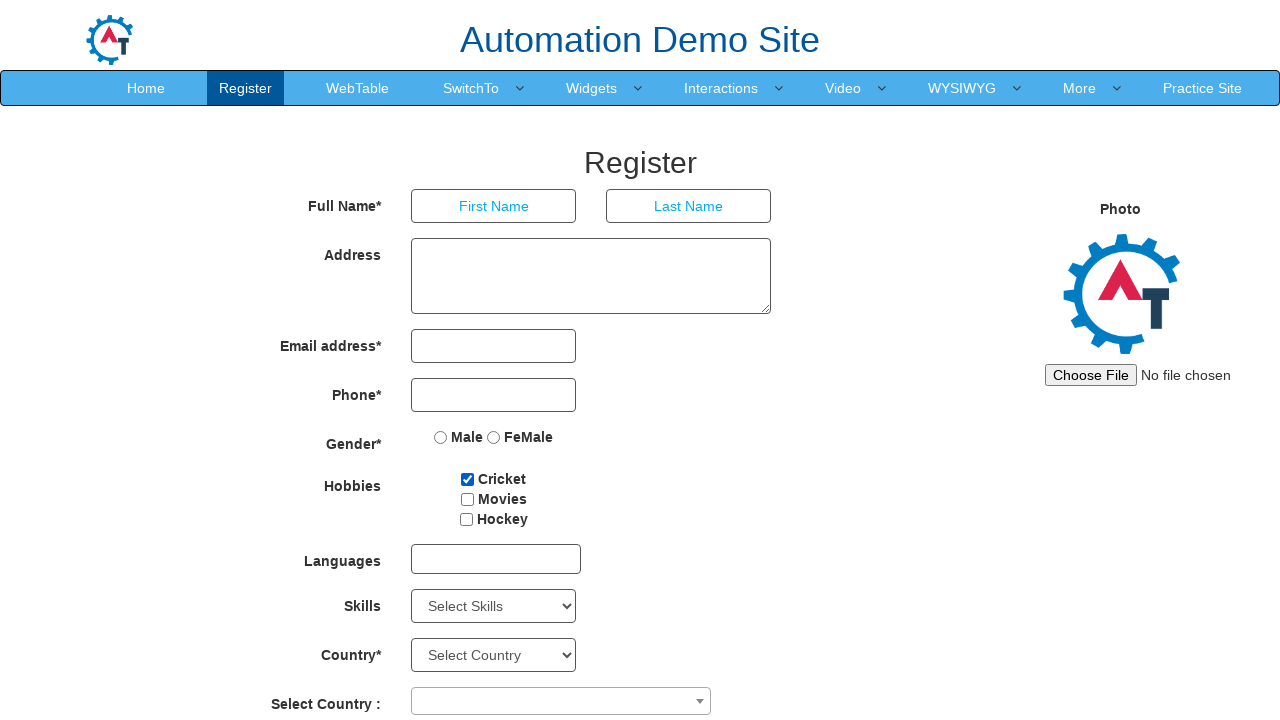

Located checkbox2 element
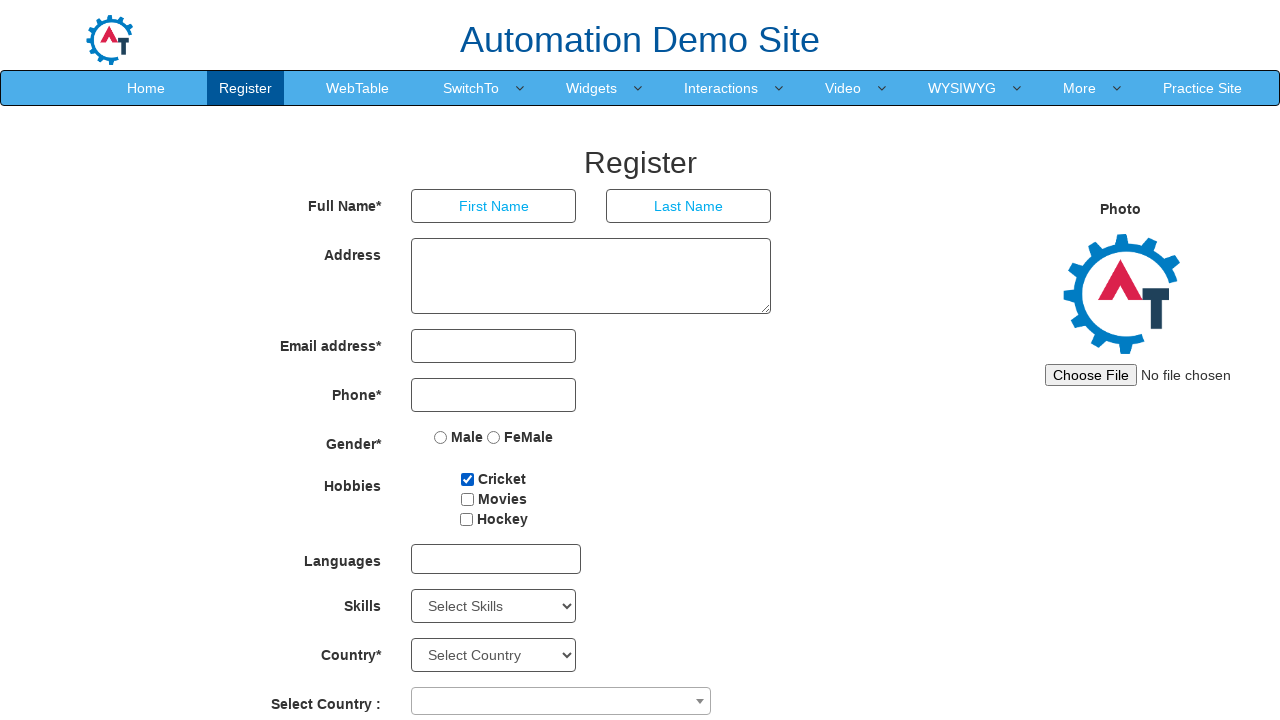

Verified checkbox2 is not selected
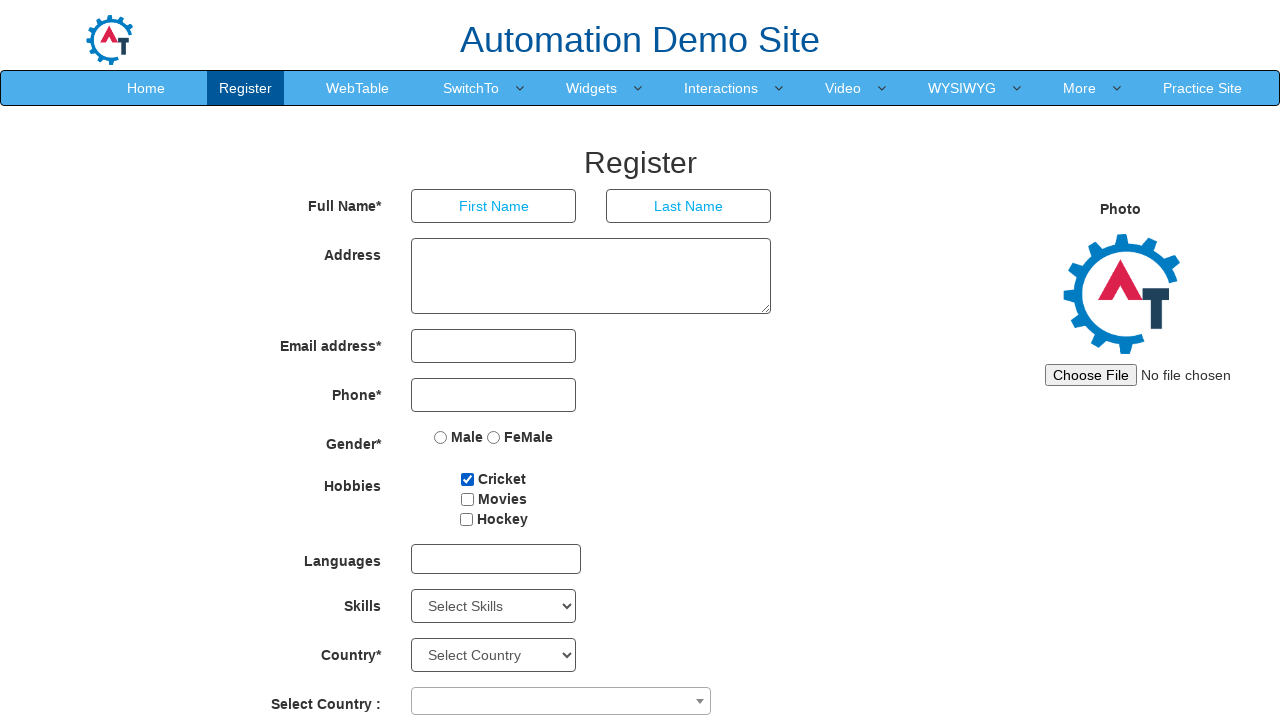

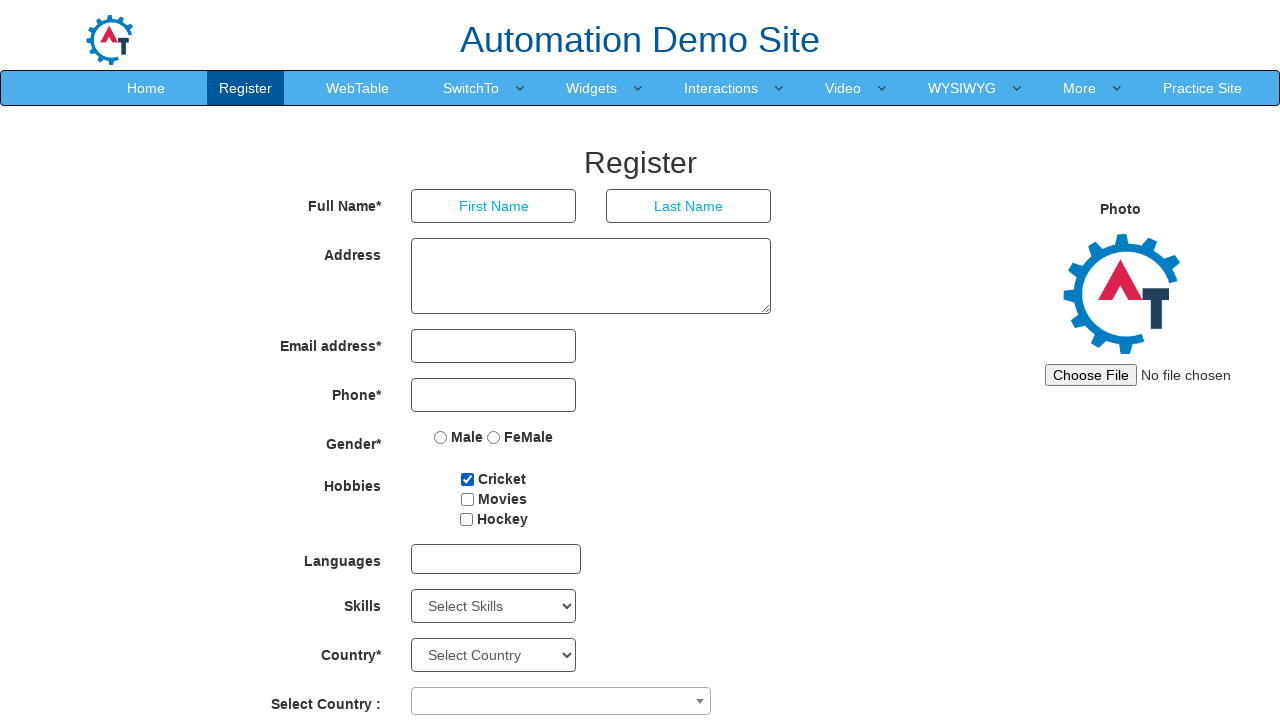